Tests opting out of A/B tests by adding an opt-out cookie before navigating to the A/B test page

Starting URL: http://the-internet.herokuapp.com

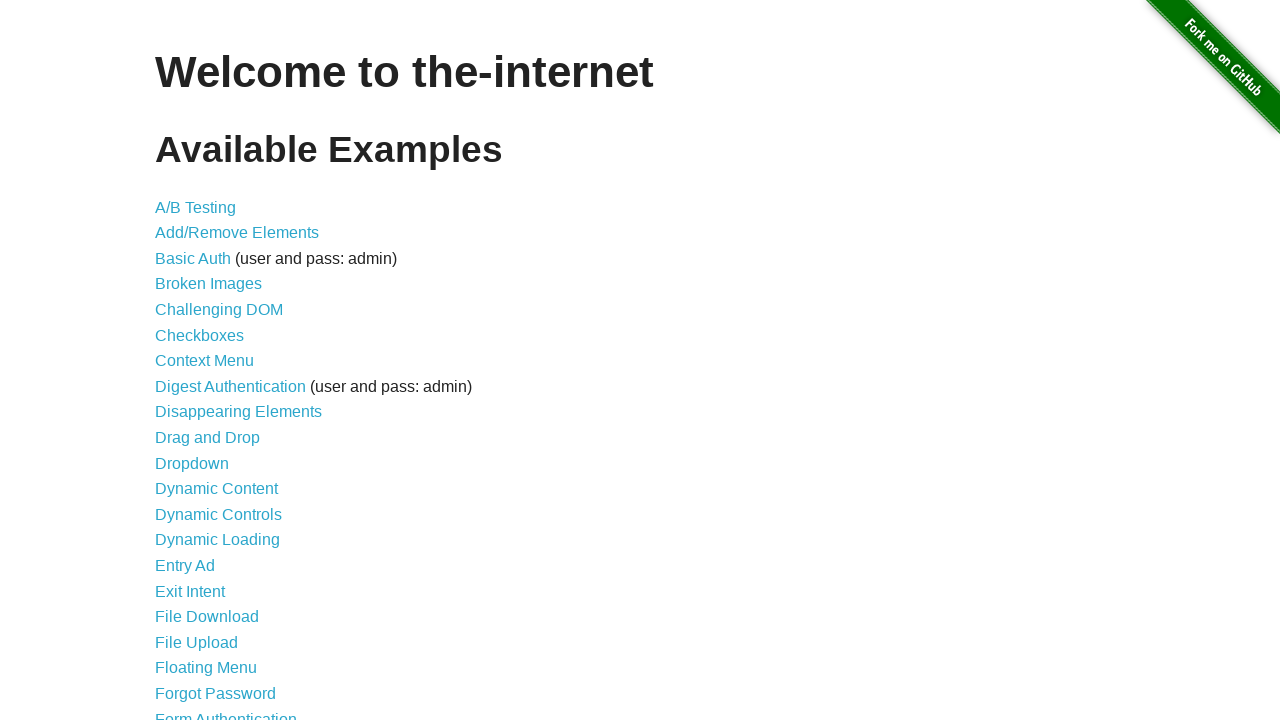

Added optimizelyOptOut cookie to opt out of A/B tests
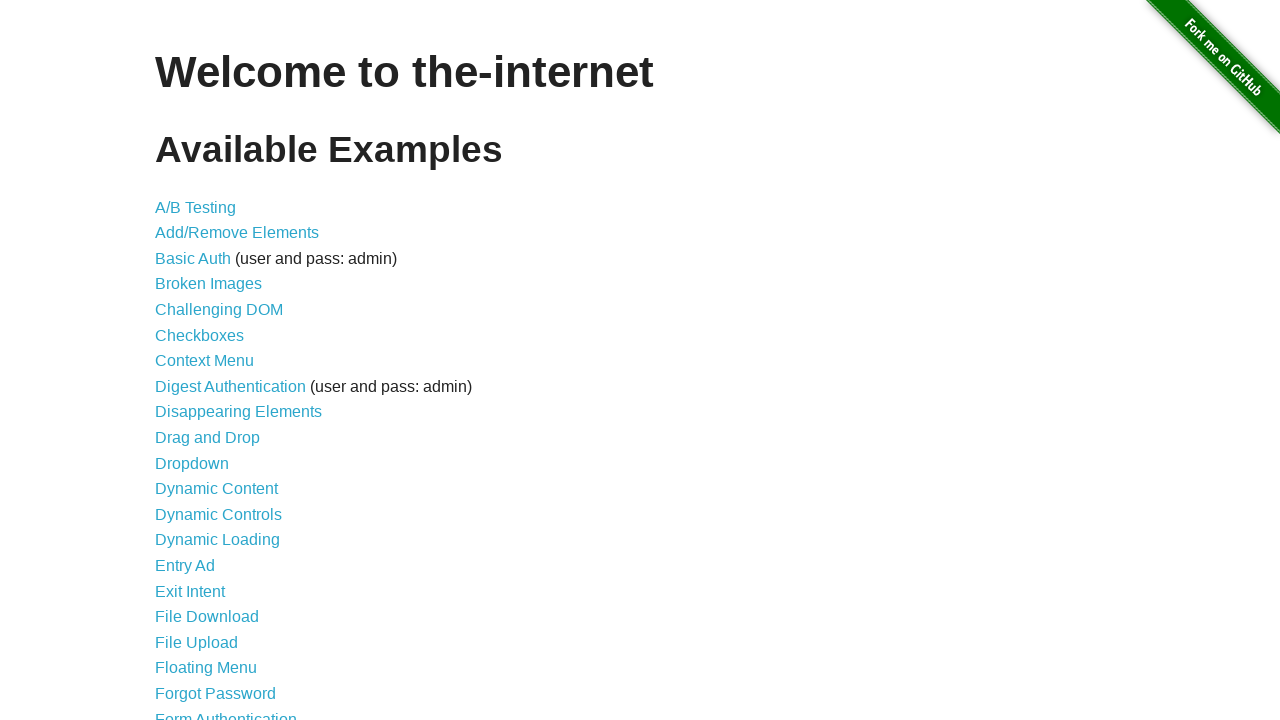

Navigated to A/B test page
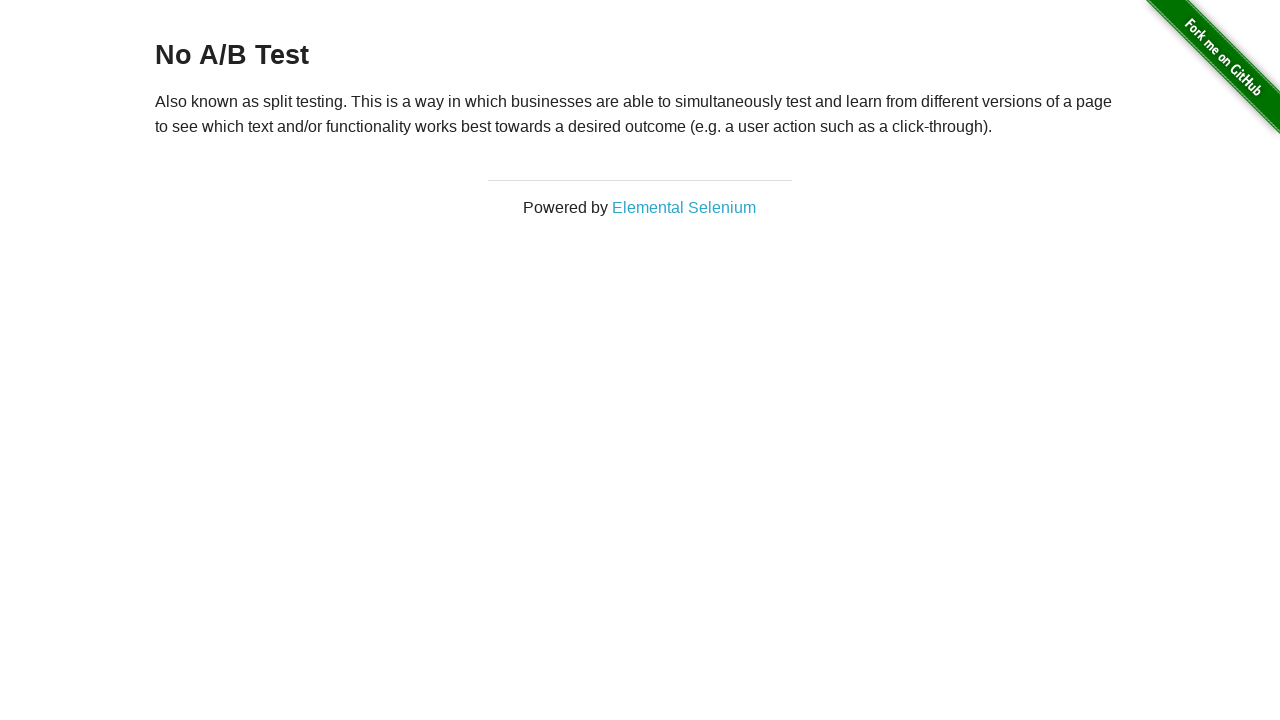

Retrieved heading text from page
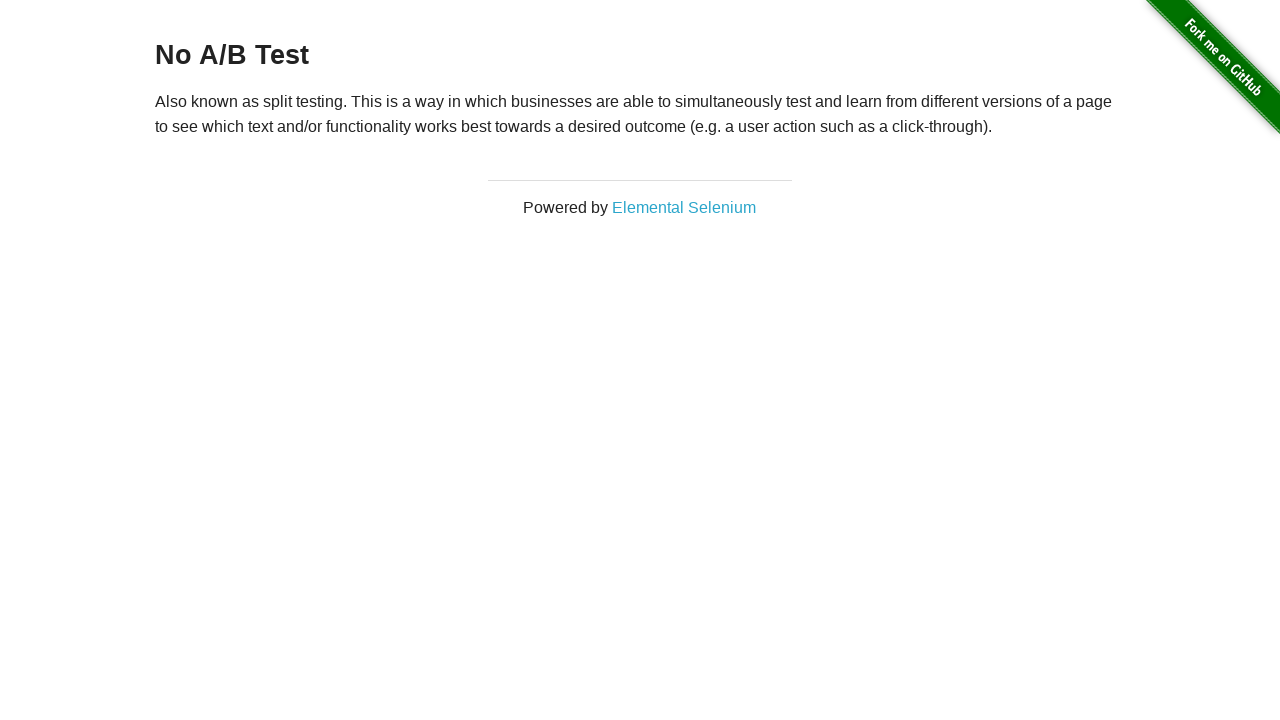

Verified that heading text is 'No A/B Test', confirming opt-out cookie worked
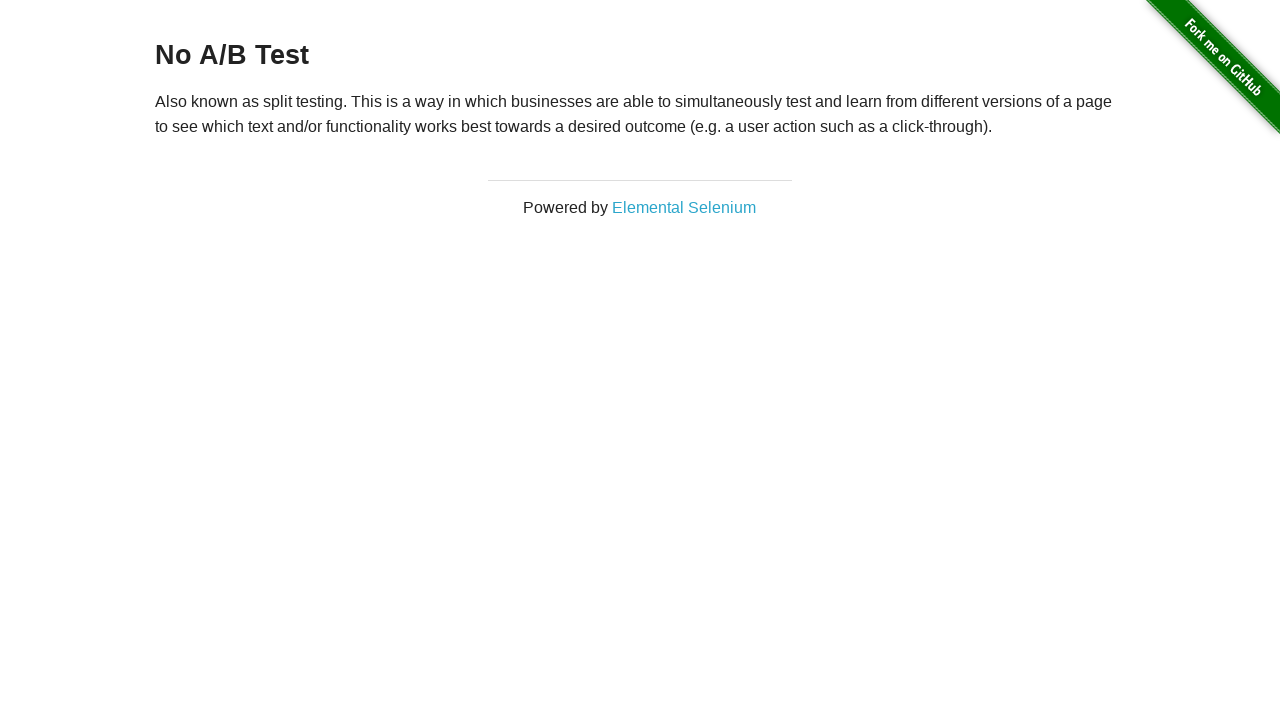

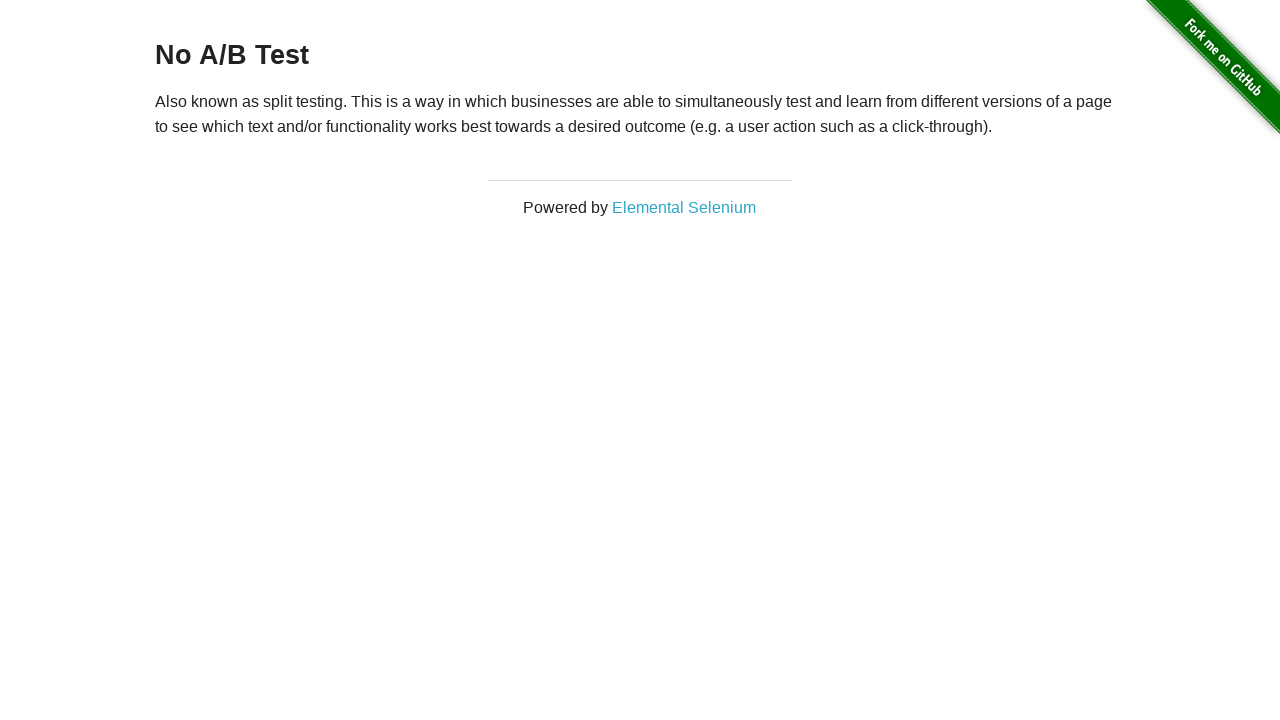